Tests navigation to the fill out forms page by clicking the corresponding hyperlink

Starting URL: https://ultimateqa.com/automation/

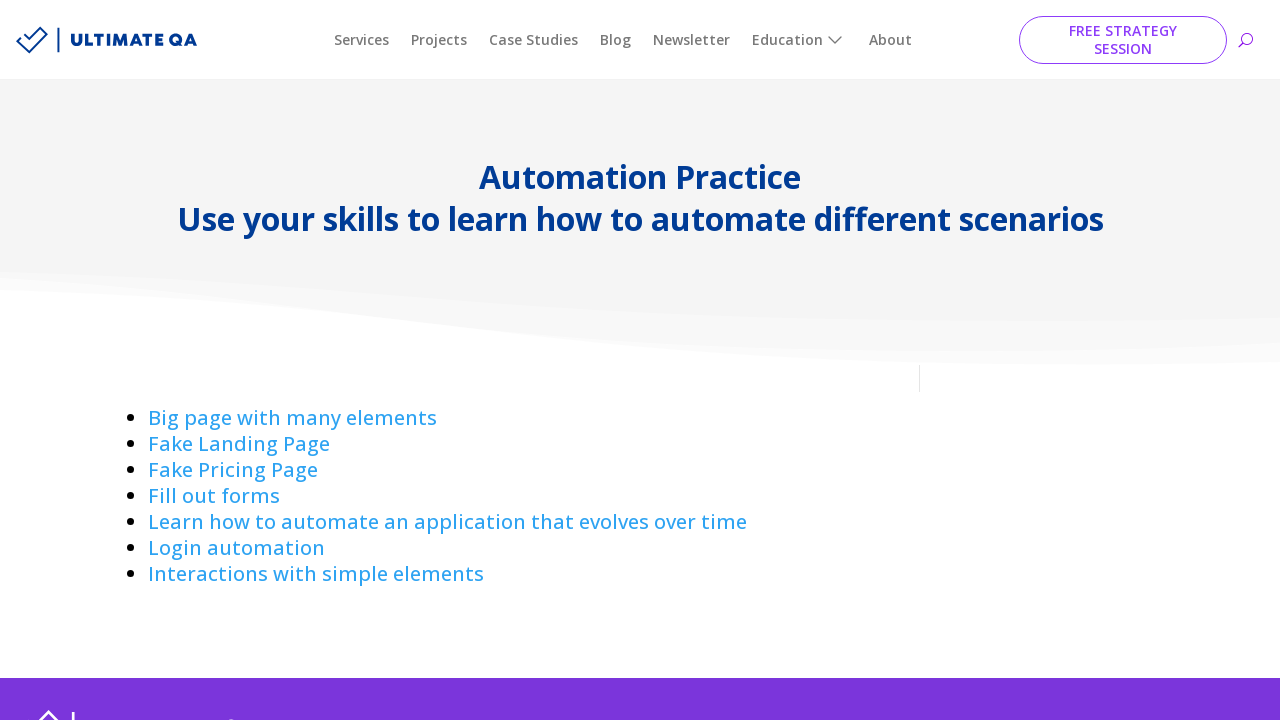

Clicked 'Fill out forms' hyperlink at (214, 496) on a:has-text('Fill out ')
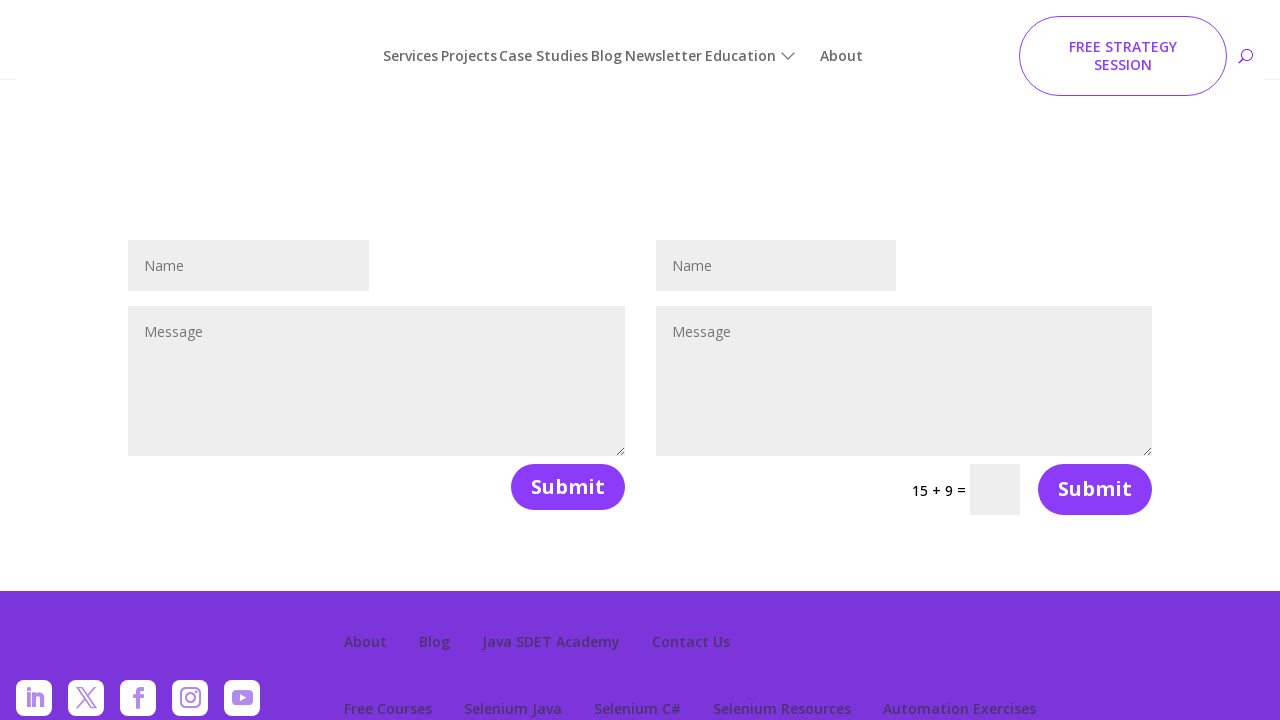

Successfully navigated to fill out forms page
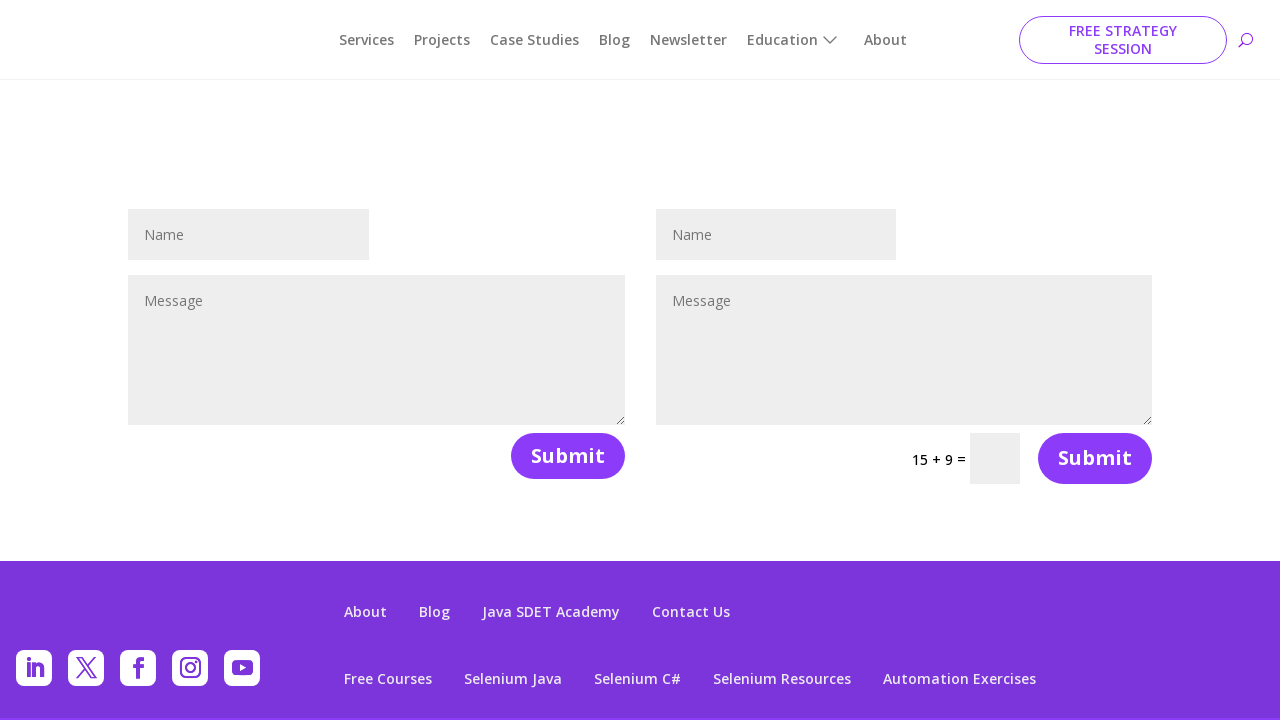

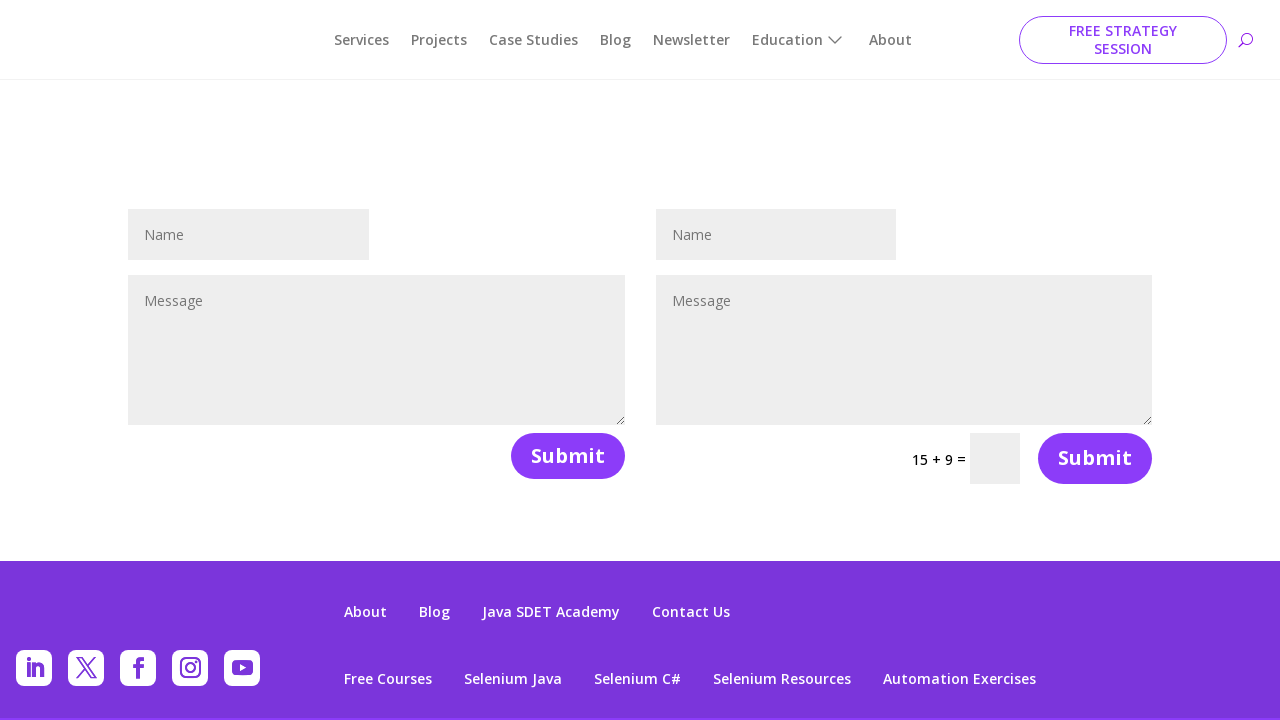